Tests using Space key to toggle task completion checkbox on and off

Starting URL: https://todomvc.com/examples/typescript-react/#/

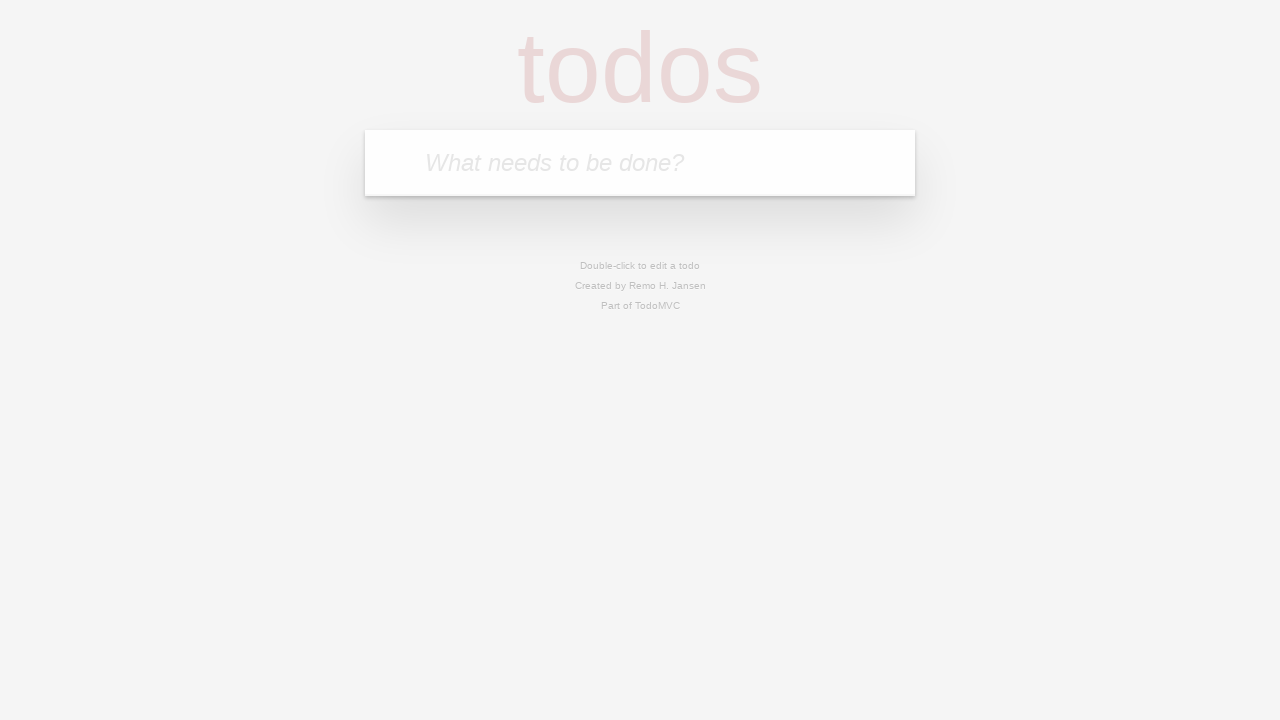

Filled task input field with 'Space key test' on internal:attr=[placeholder="What needs to be done?"i]
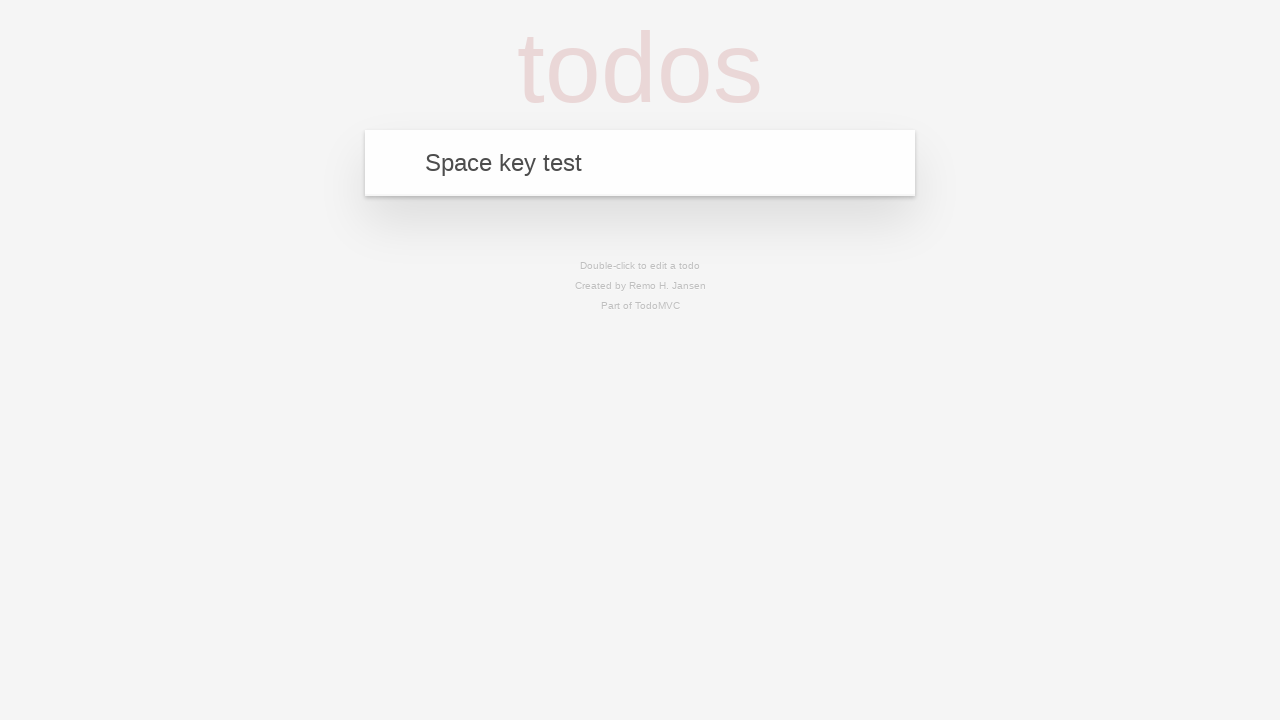

Pressed Enter to add the task
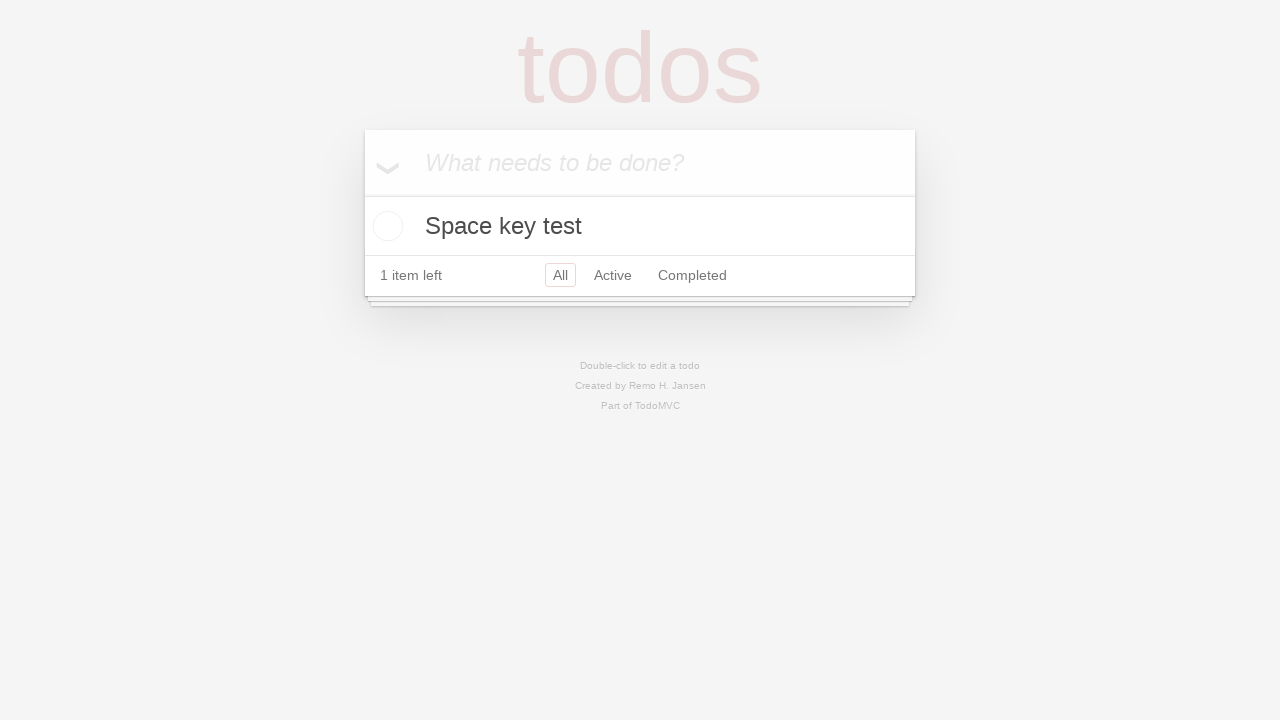

Focused on the task checkbox using keyboard navigation on internal:role=list >> internal:role=checkbox >> nth=0
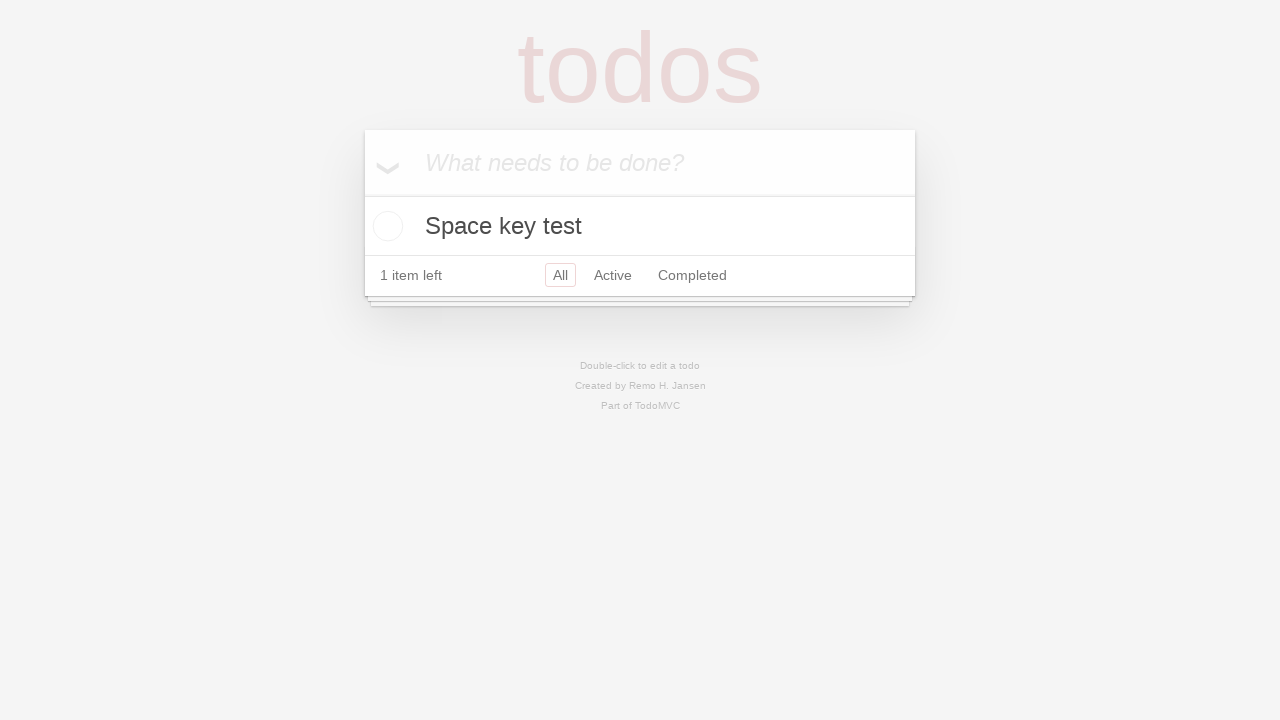

Pressed Space key to toggle task completion checkbox on
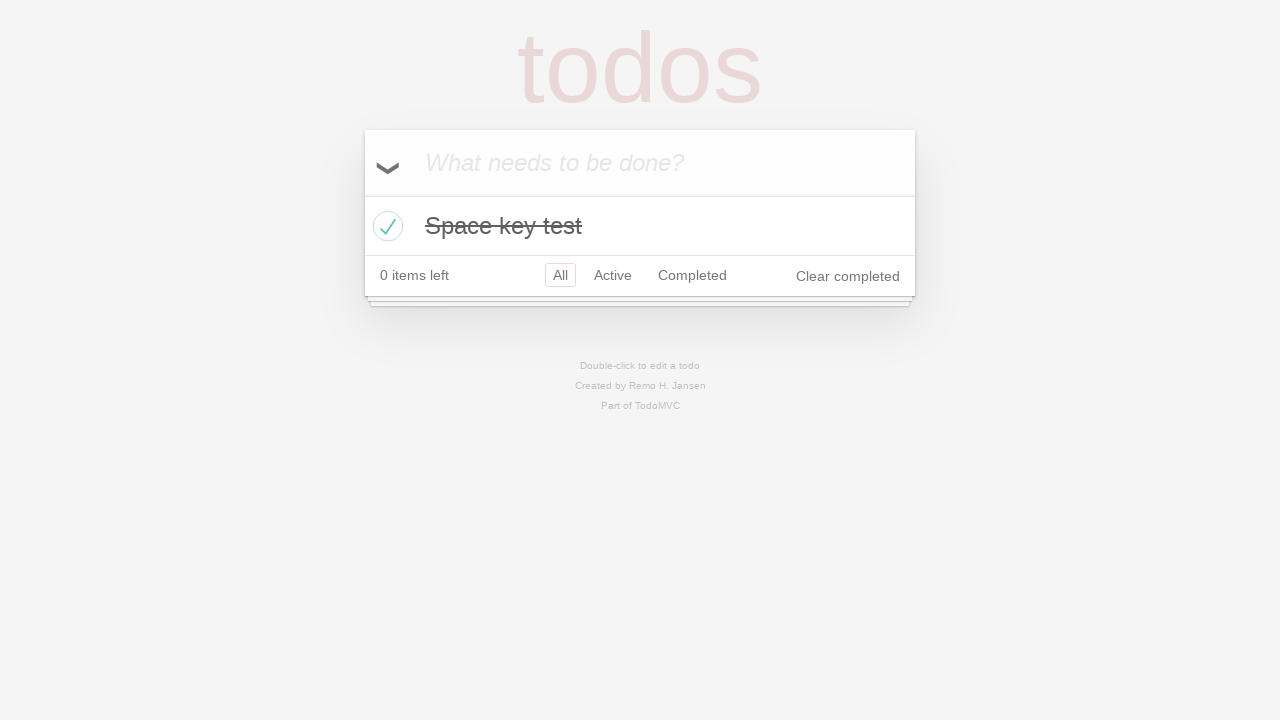

Verified task is marked as completed
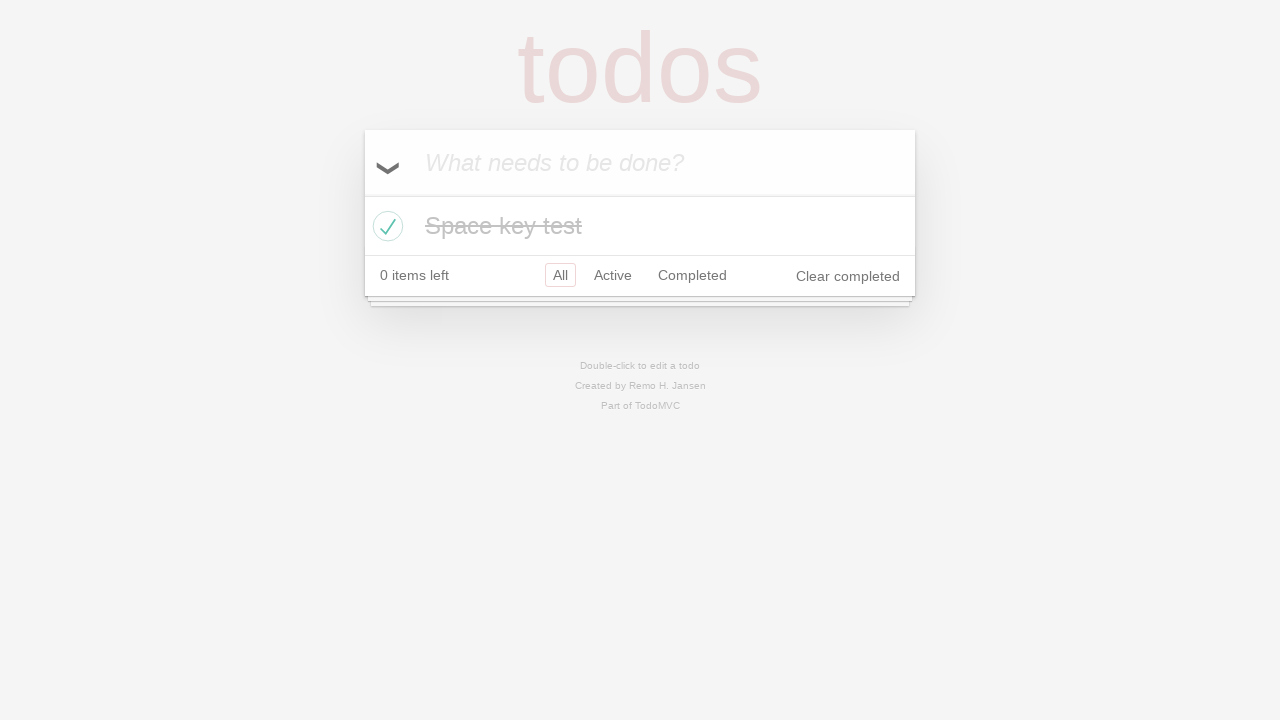

Pressed Space key to toggle task completion checkbox off
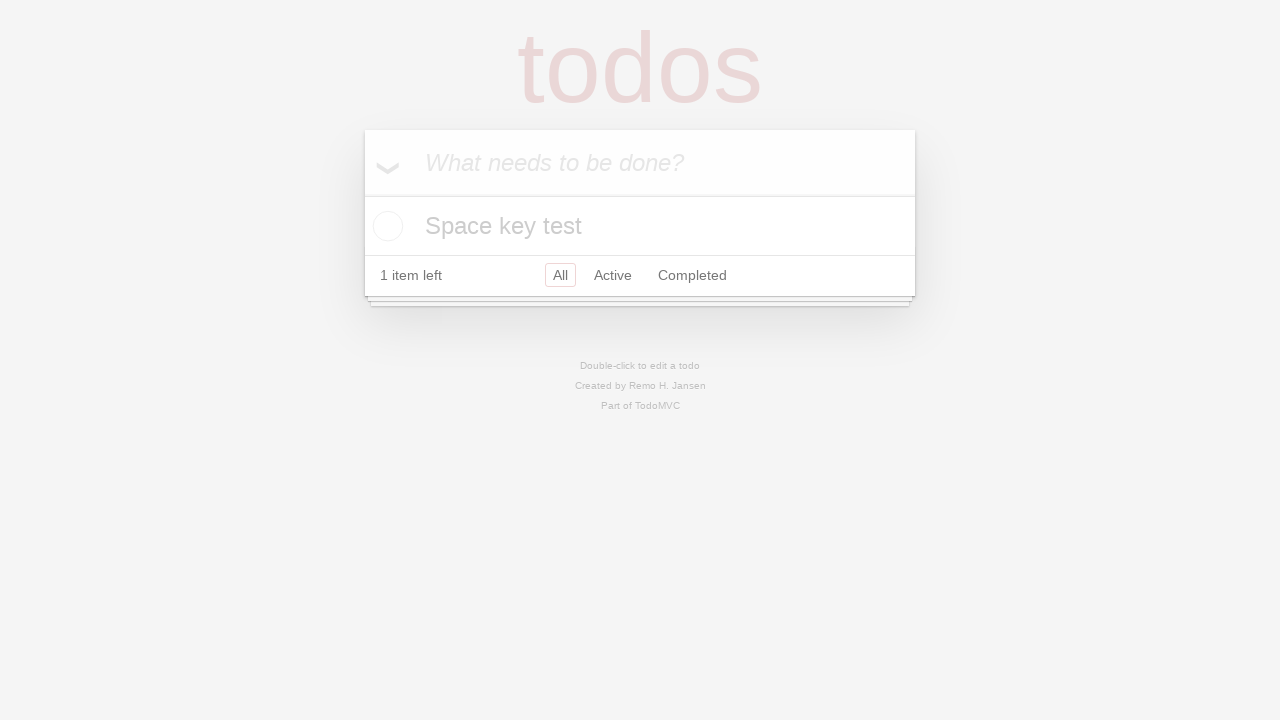

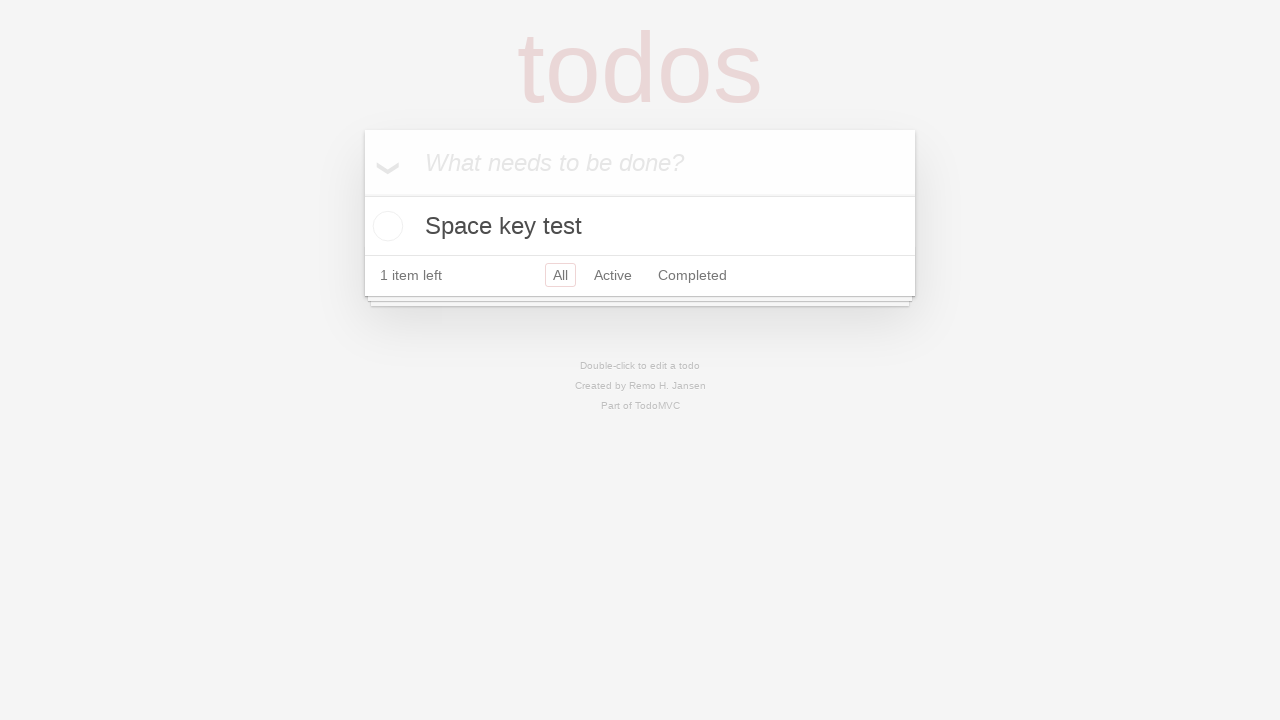